Tests the isDisplayed() method on various form elements including email textbox, age radio button, education textarea, and checking visibility of displayed and hidden elements

Starting URL: https://automationfc.github.io/basic-form/index.html

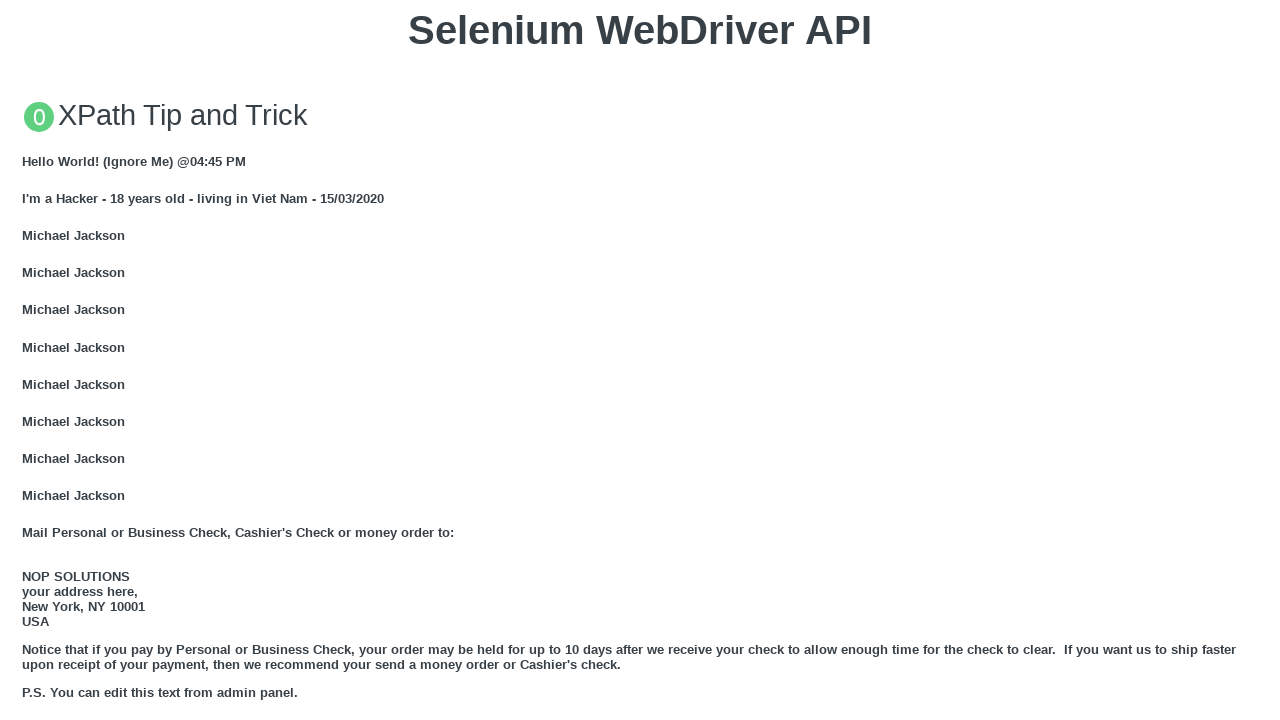

Filled email textbox with 'Automation Testing Textbox' on input#mail
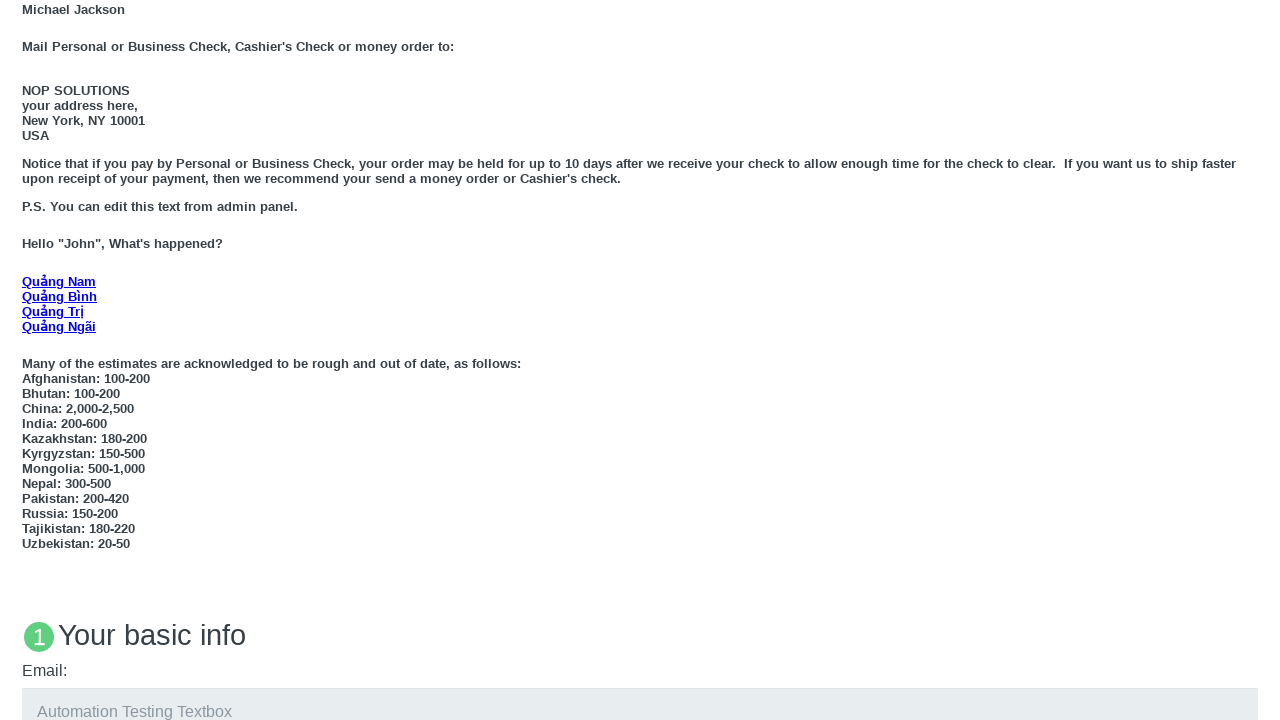

Clicked 'Under 18' age radio button at (28, 360) on input#under_18
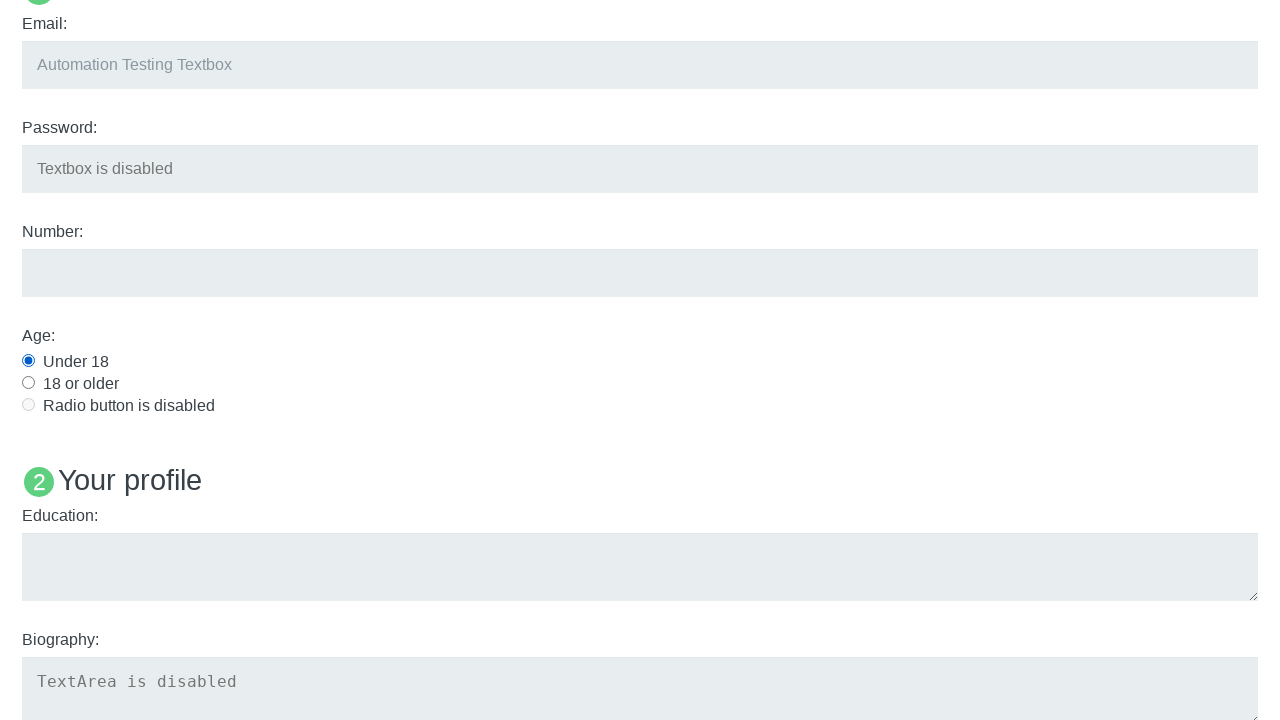

Filled education textarea with 'Automation Testing TextArea' on textarea#edu
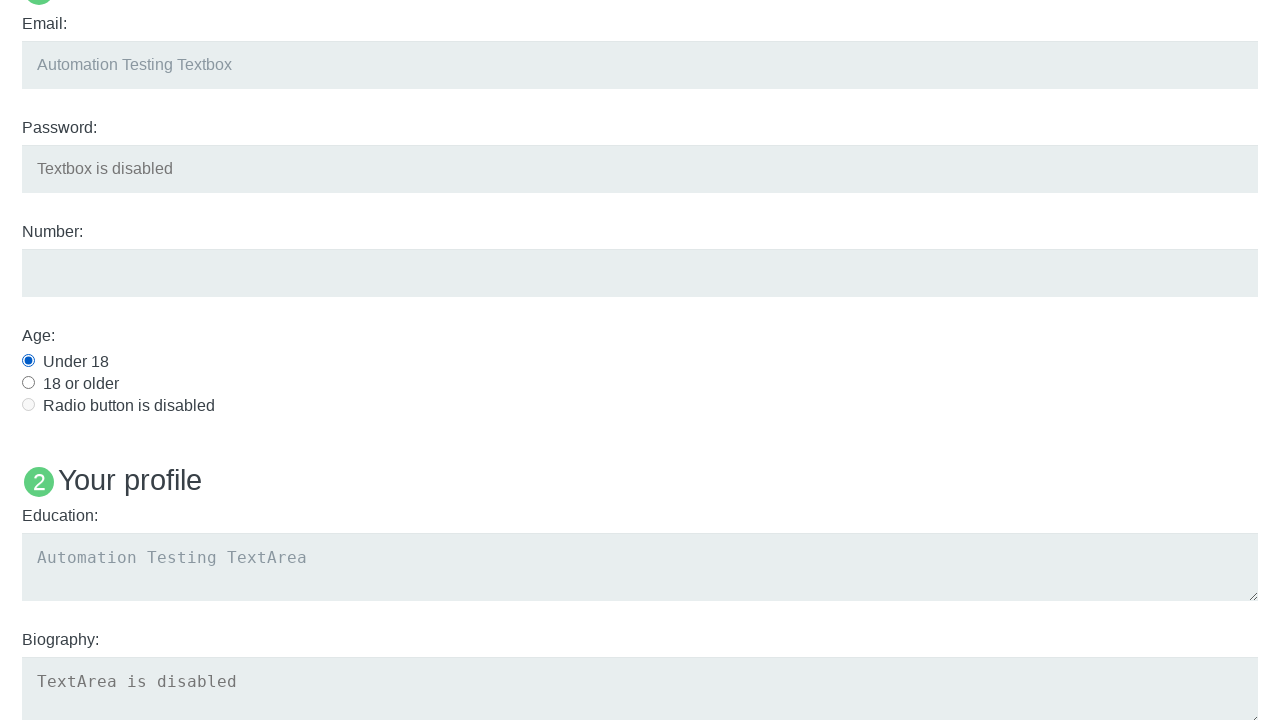

Checked visibility of User5 element (expected to be hidden)
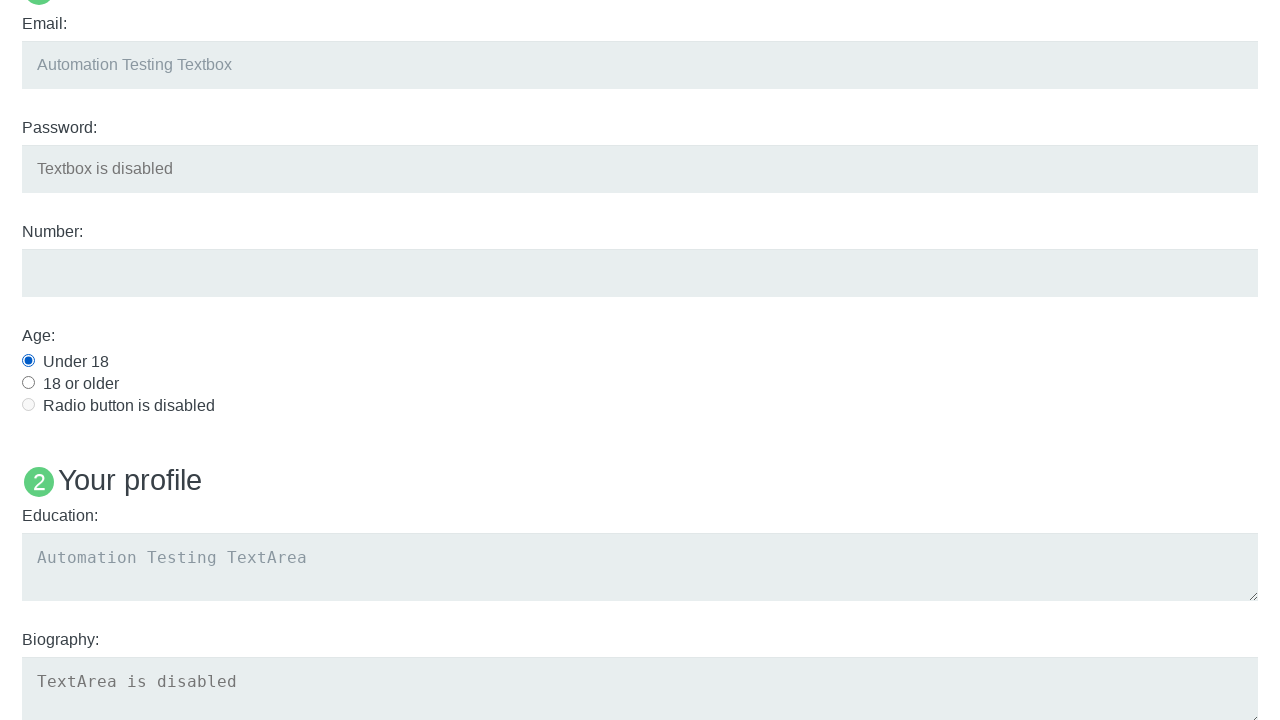

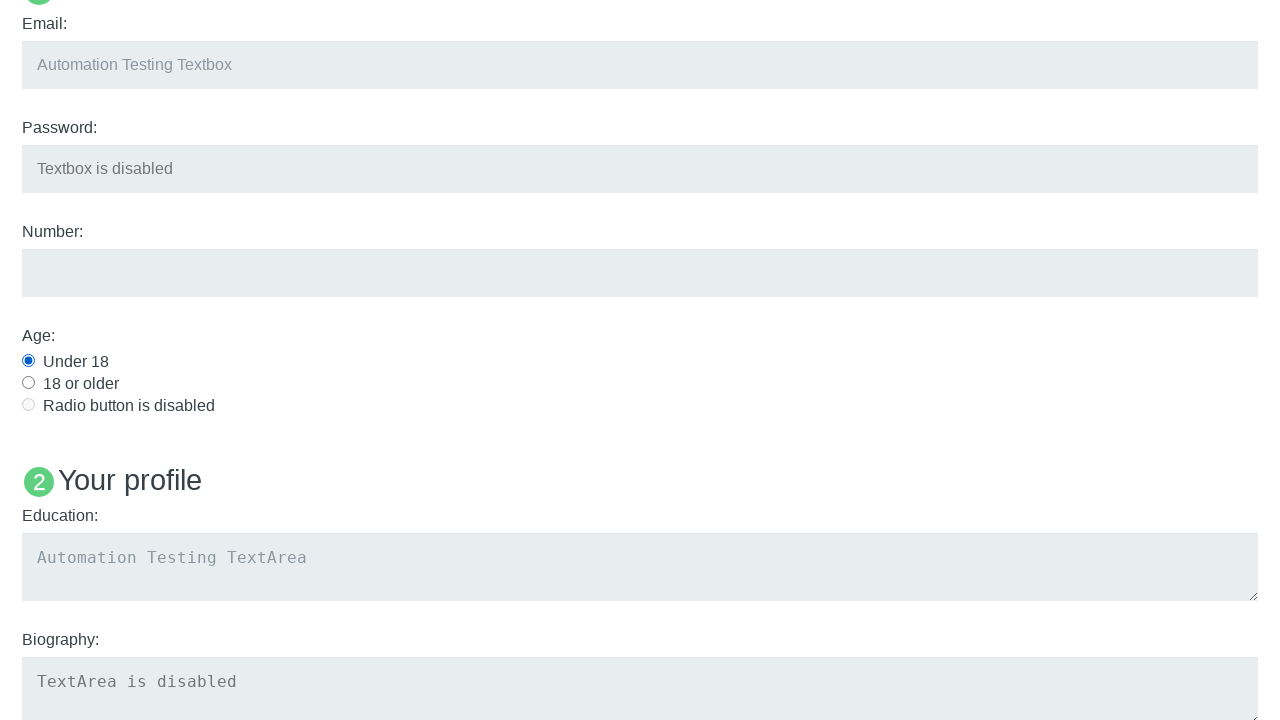